Tests JavaScript alert handling by triggering and interacting with three types of alerts: basic alert, confirm dialog, and prompt dialog

Starting URL: http://the-internet.herokuapp.com

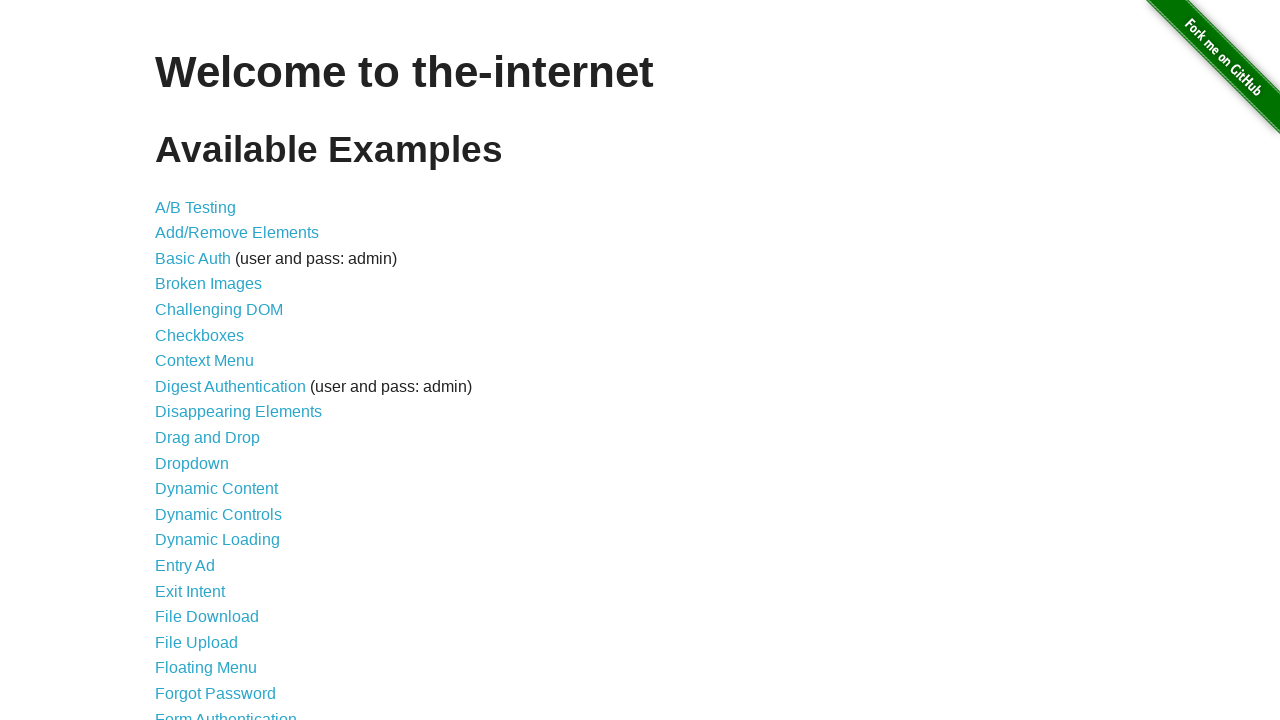

Clicked on JavaScript Alerts link at (214, 361) on text=JavaScript Alerts
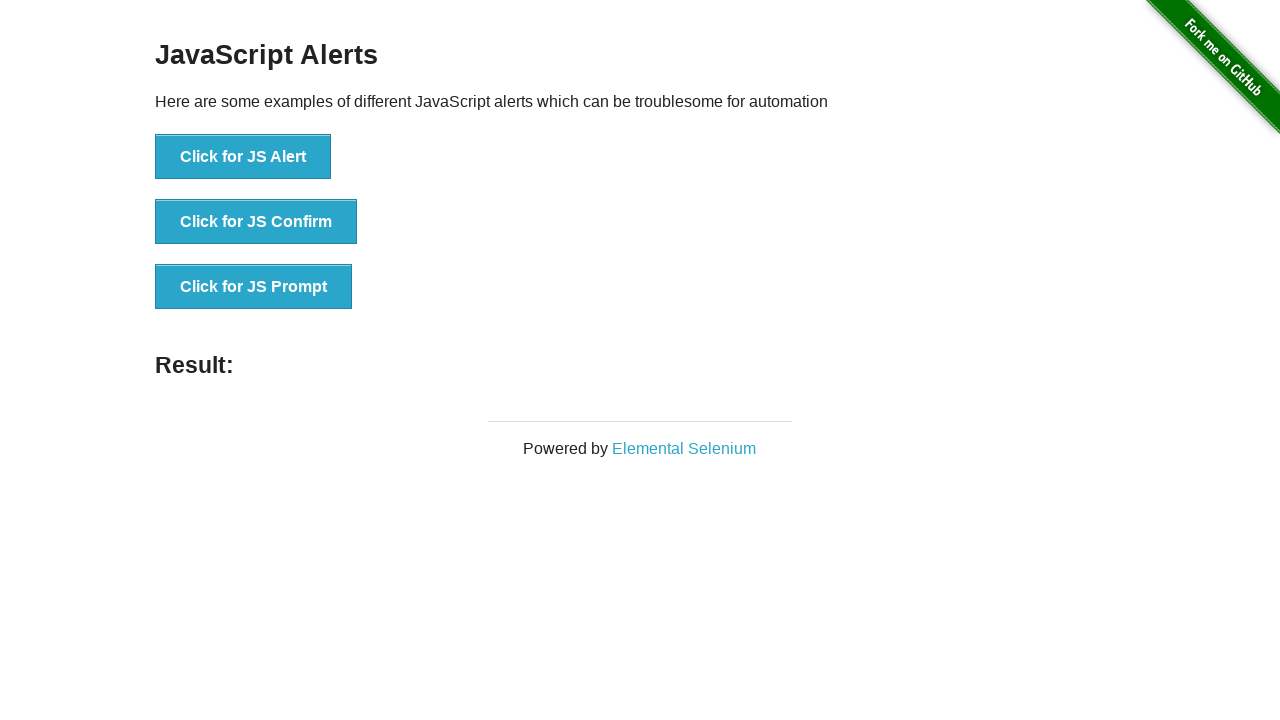

Clicked button to trigger basic JavaScript alert at (243, 157) on button:has-text('Click for JS Alert')
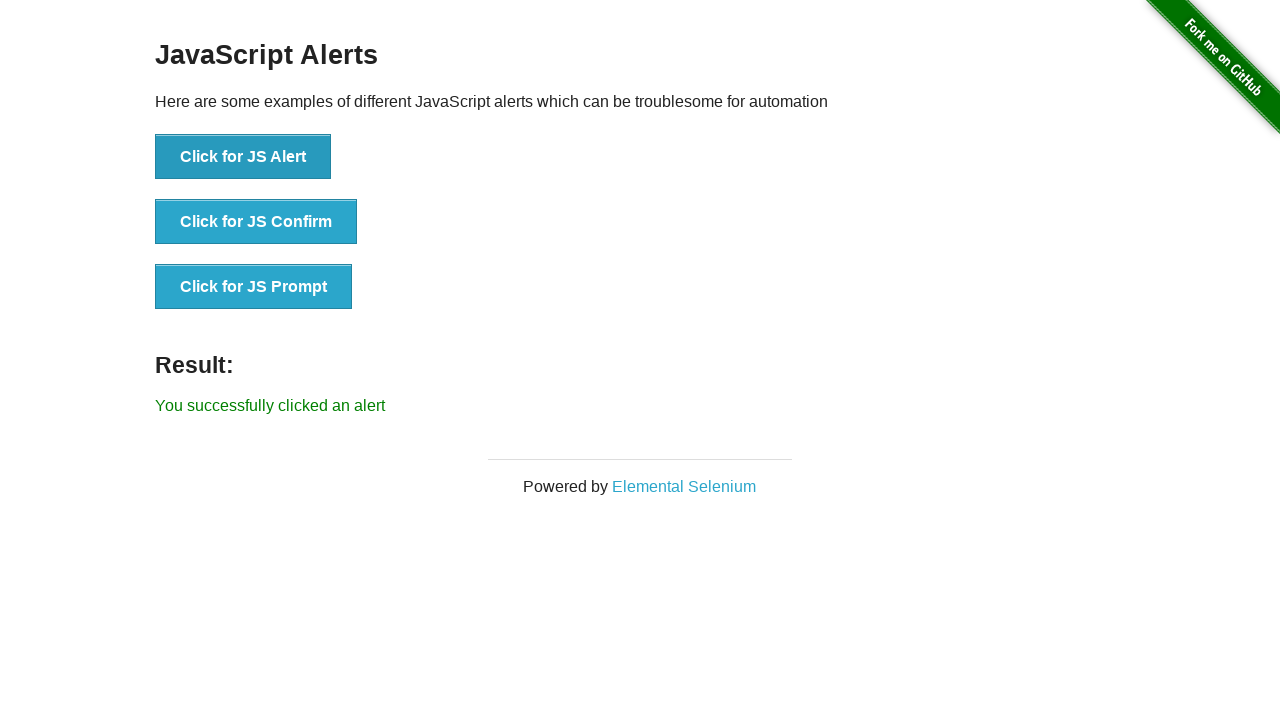

Accepted basic JavaScript alert dialog
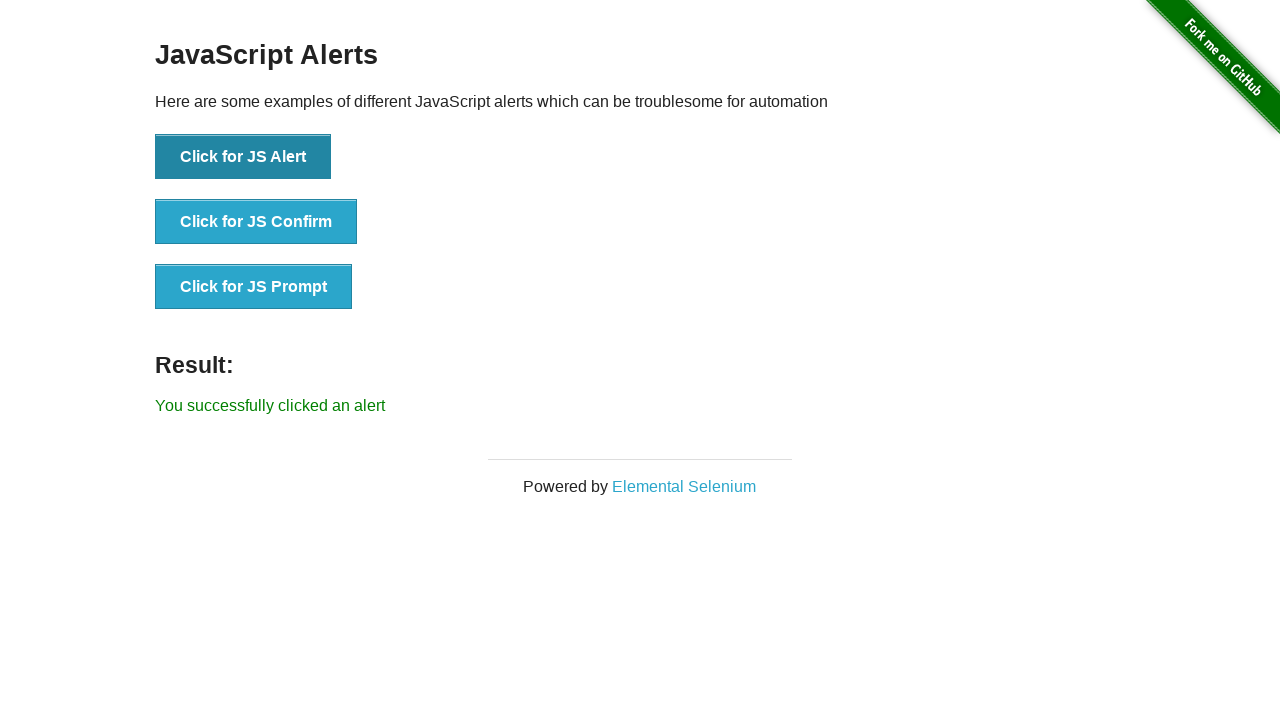

Clicked button to trigger JavaScript confirm dialog at (256, 222) on button:has-text('Click for JS Confirm')
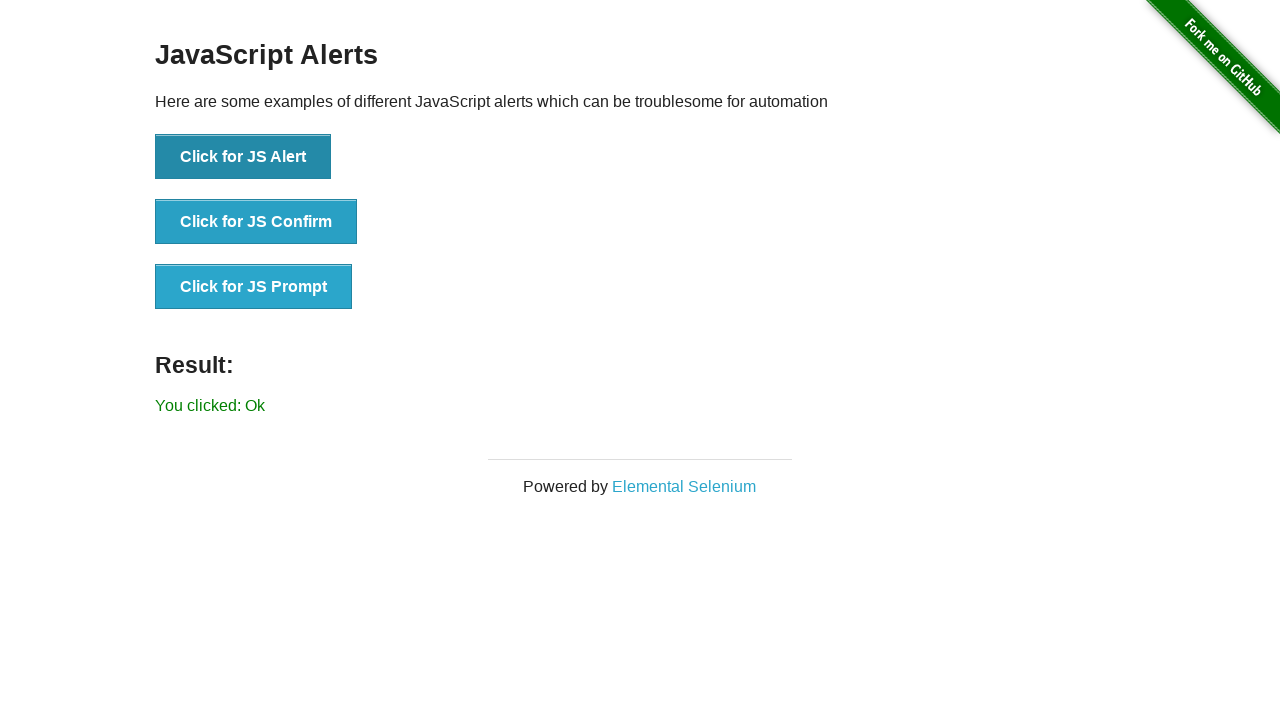

Dismissed JavaScript confirm dialog
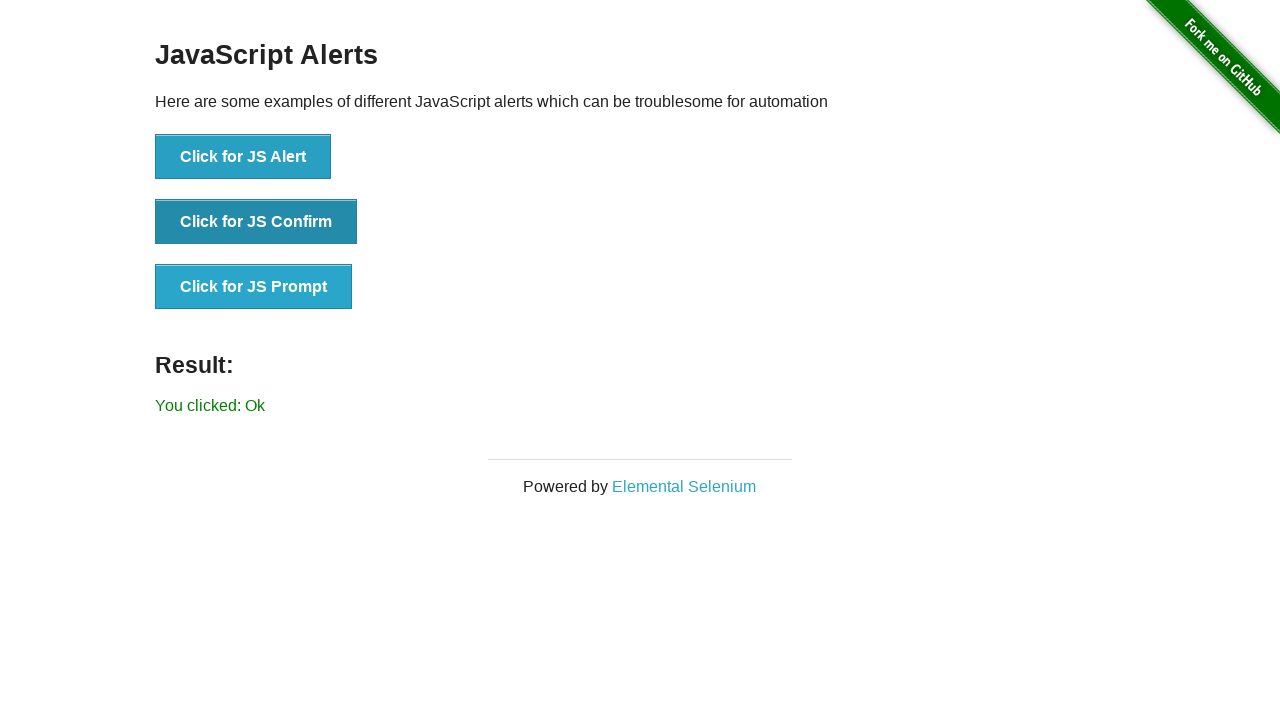

Clicked button to trigger JavaScript prompt dialog at (254, 287) on button:has-text('Click for JS Prompt')
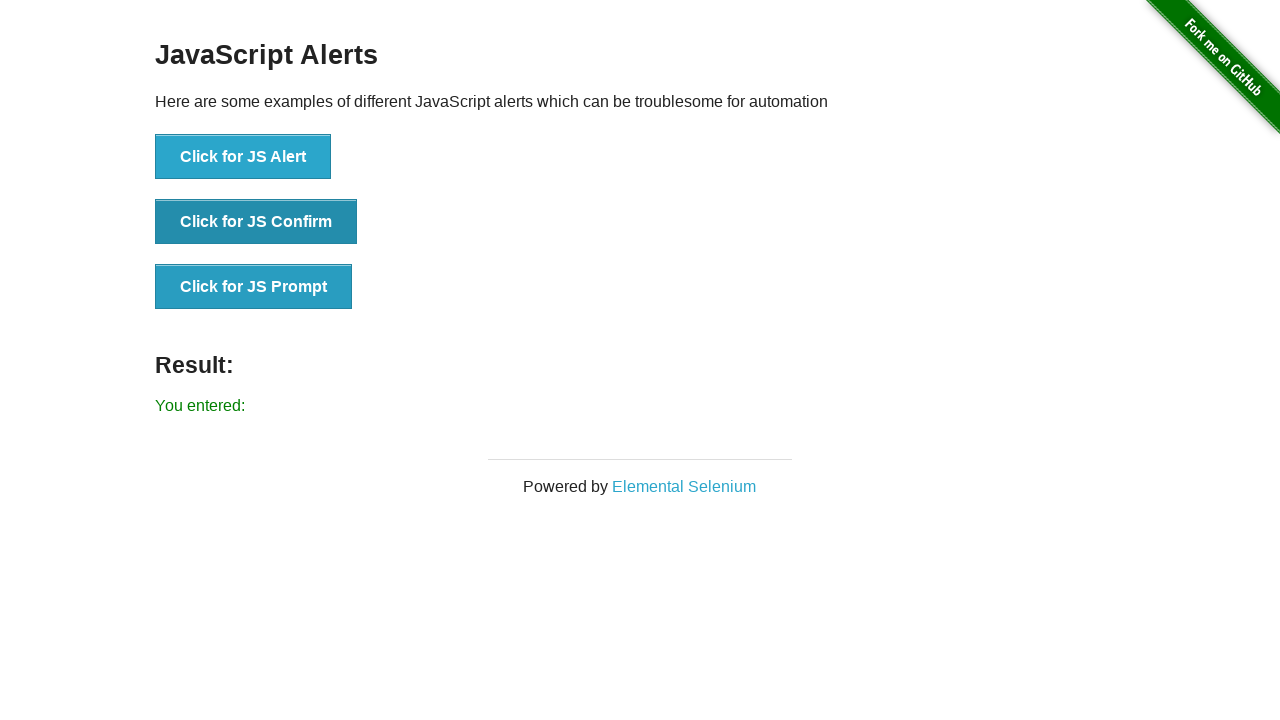

Accepted JavaScript prompt dialog with text 'JsPrompt'
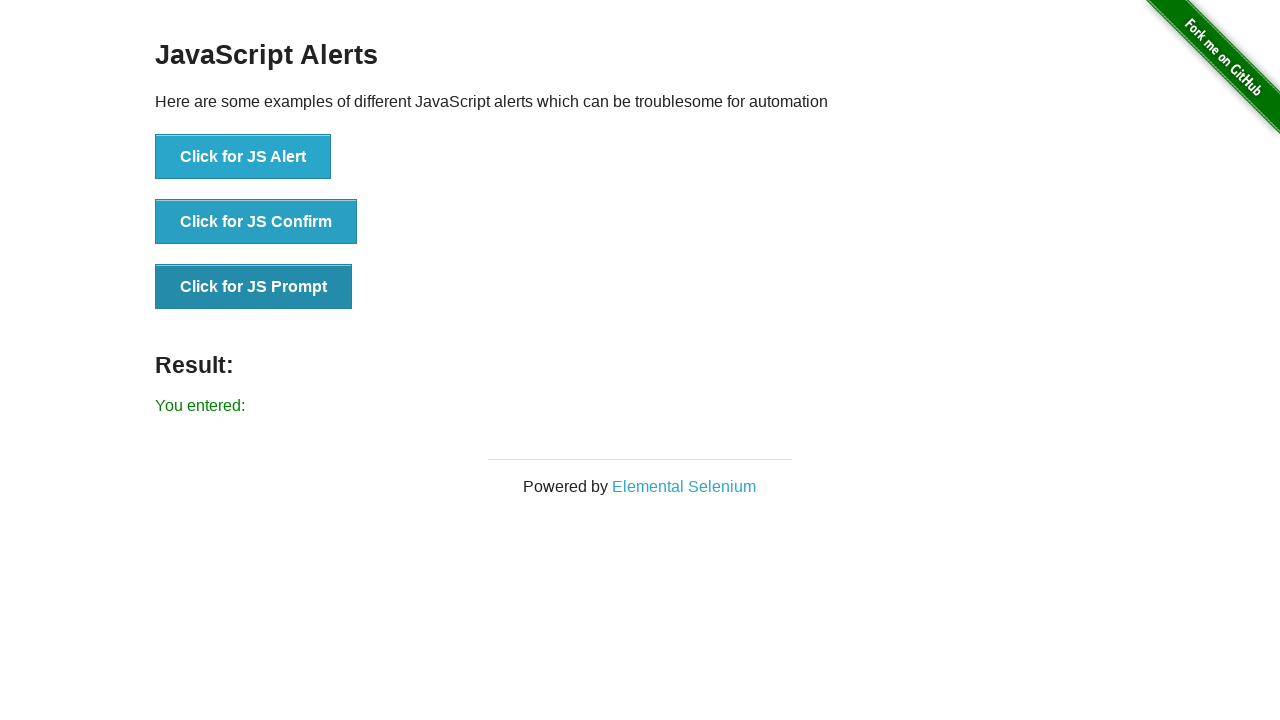

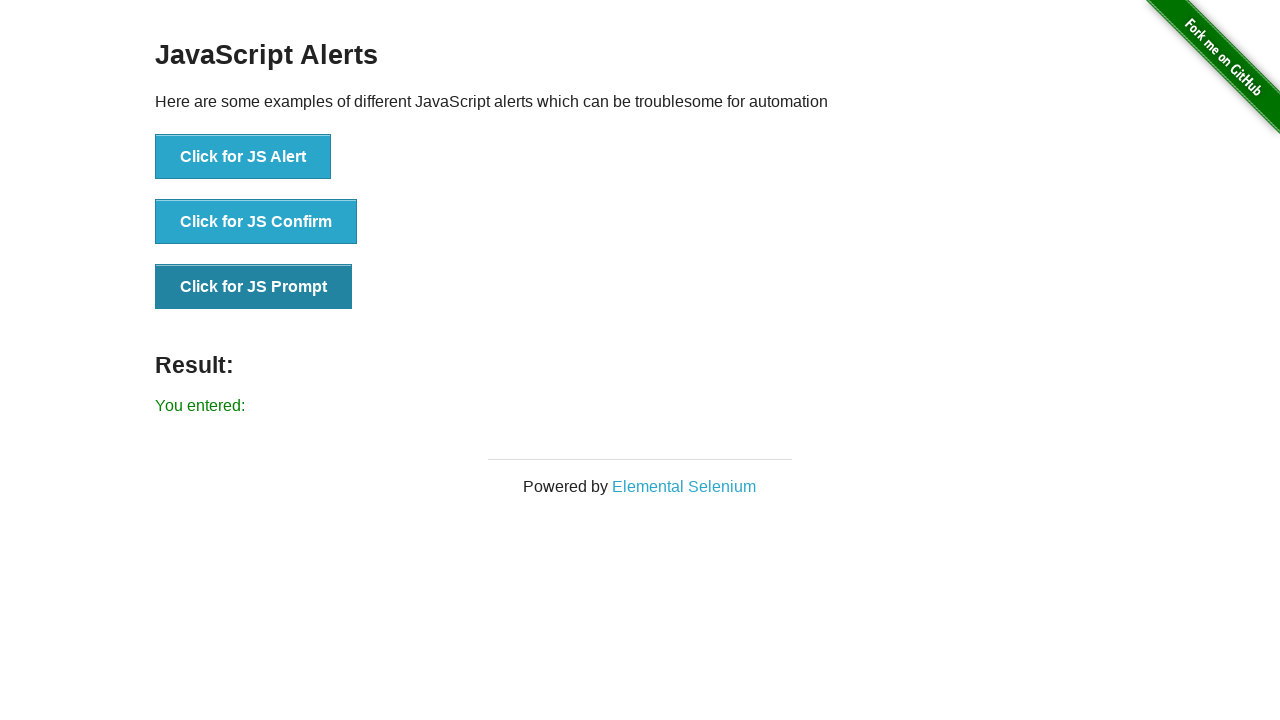